Solves a mathematical captcha by extracting a value from an element attribute, calculating the result using a mathematical formula, and submitting the form with robot verification checkboxes

Starting URL: https://suninjuly.github.io/get_attribute.html

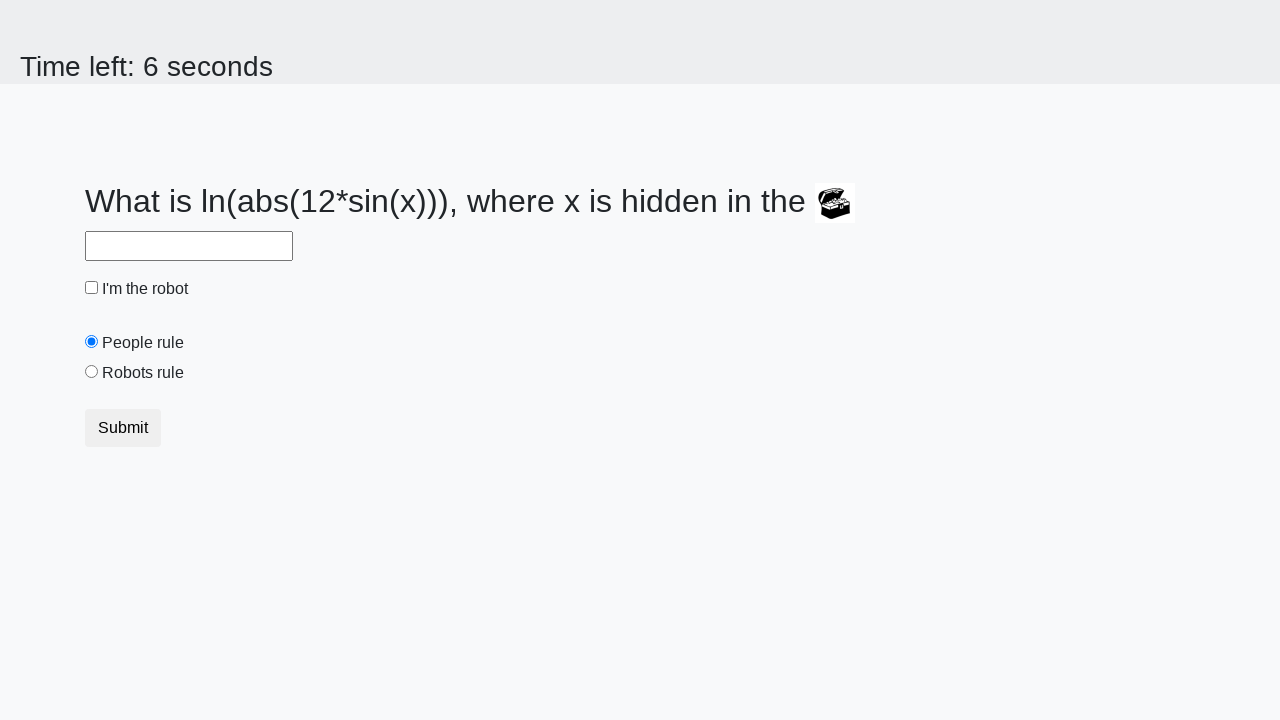

Located treasure element
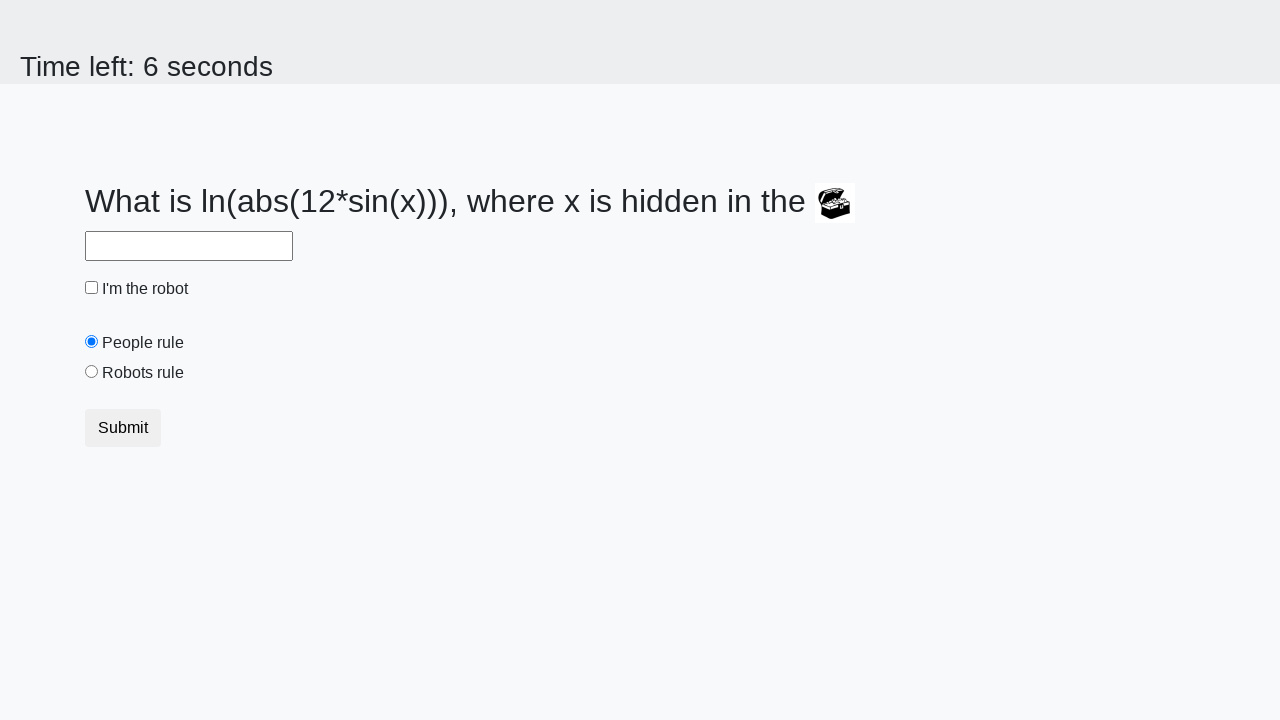

Extracted valuex attribute from treasure element
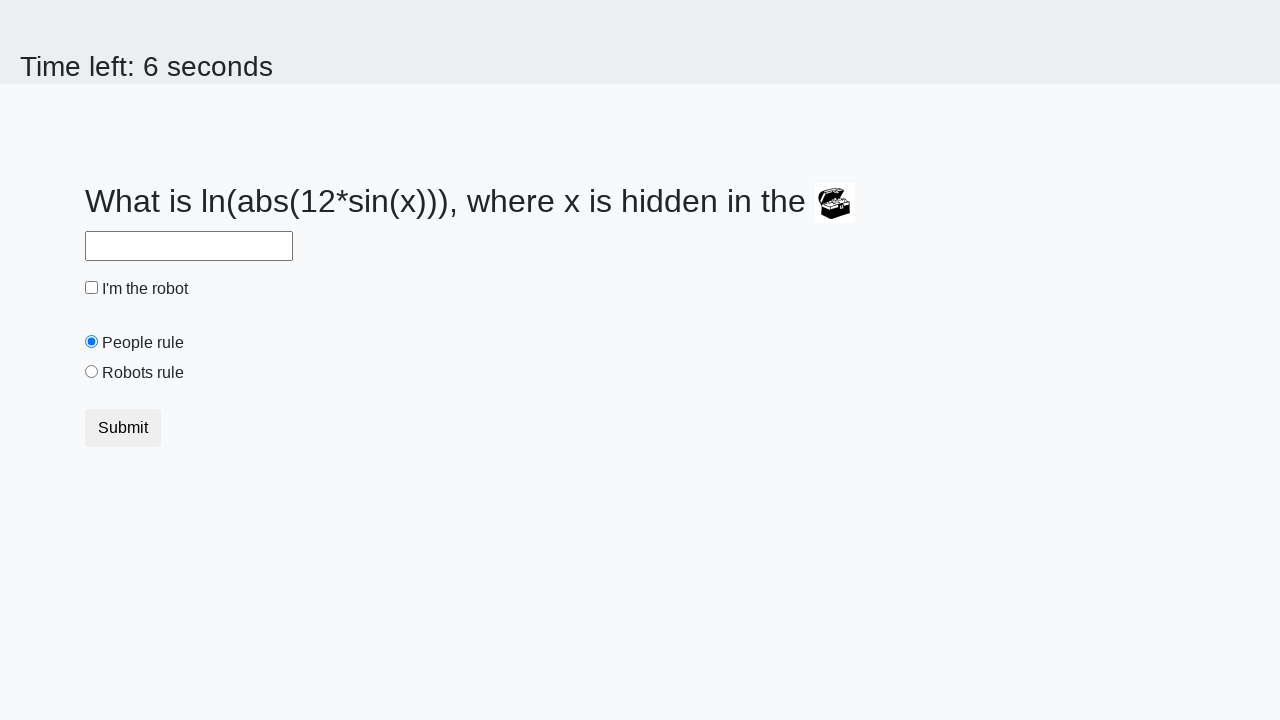

Calculated mathematical result using formula: log(abs(12 * sin(x)))
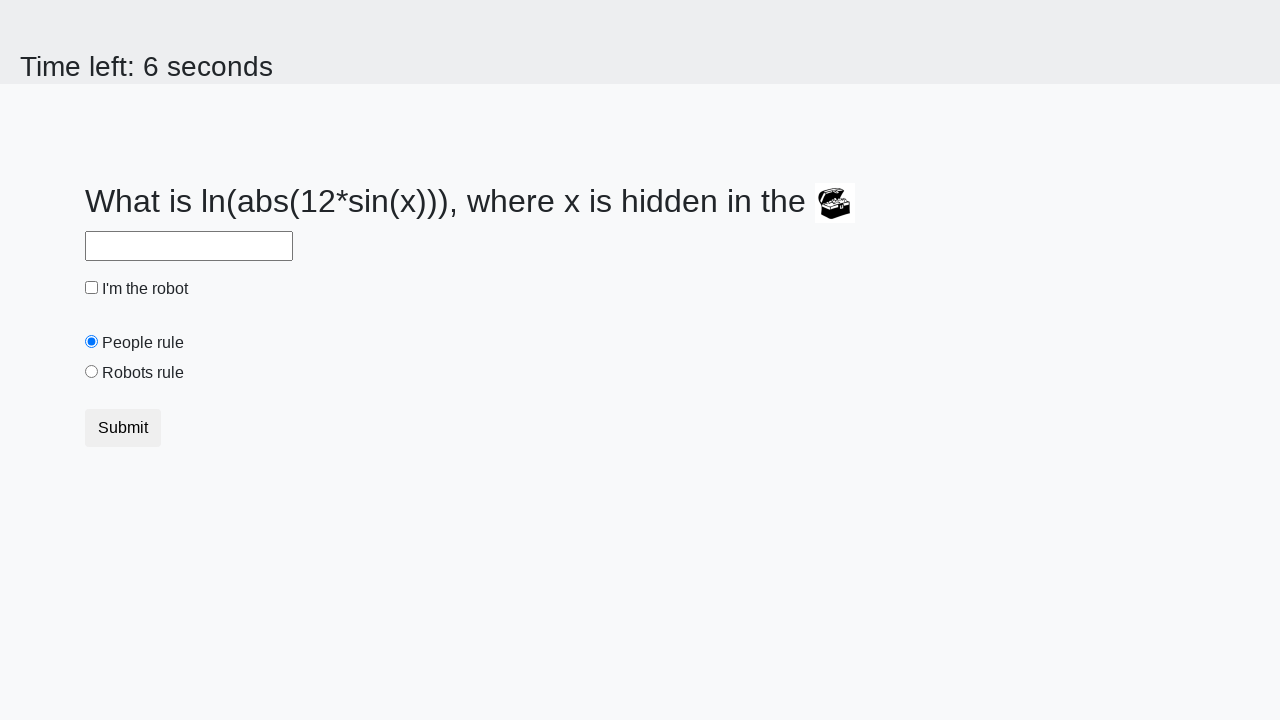

Filled answer field with calculated result on #answer
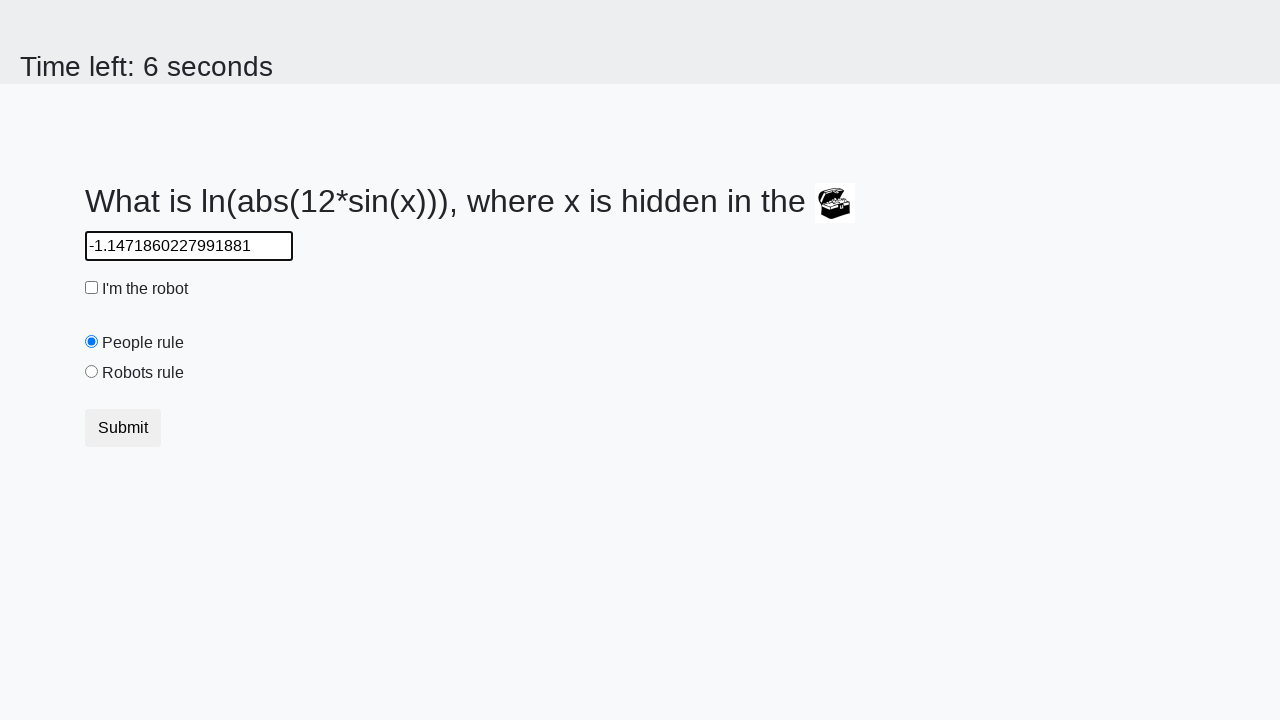

Checked the robot verification checkbox at (92, 288) on #robotCheckbox
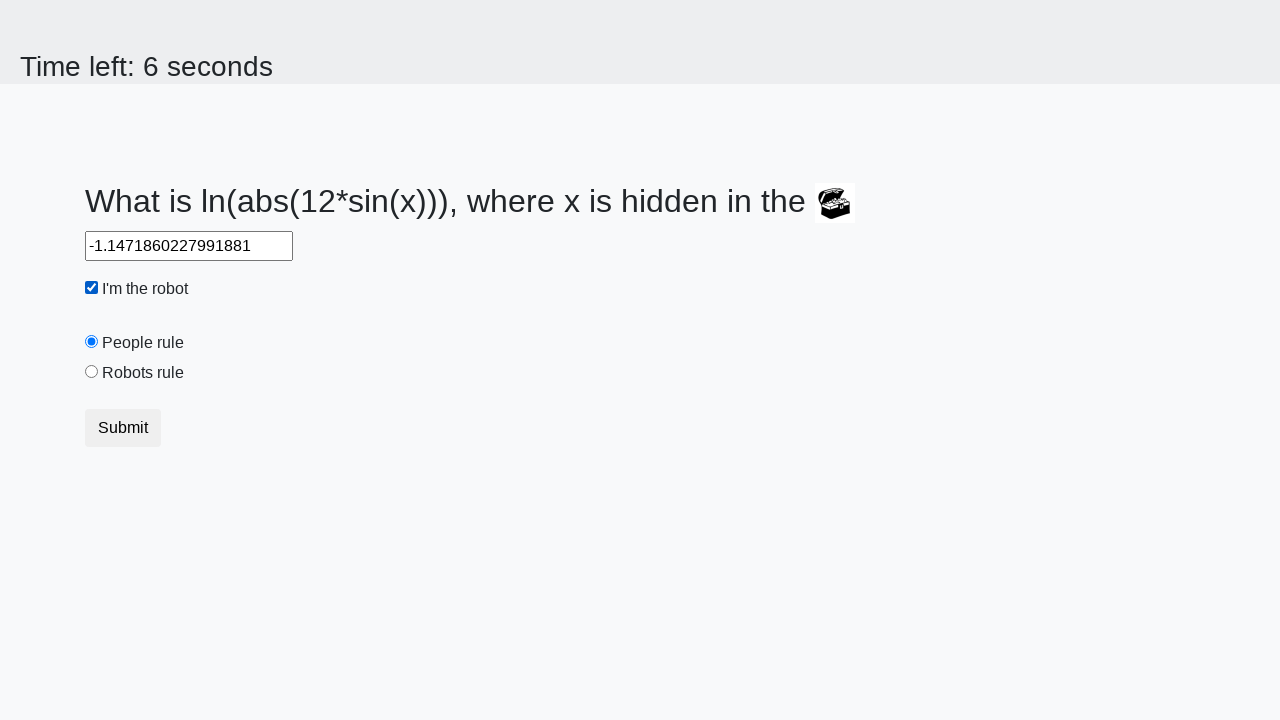

Selected the robots rule radio button at (92, 372) on #robotsRule
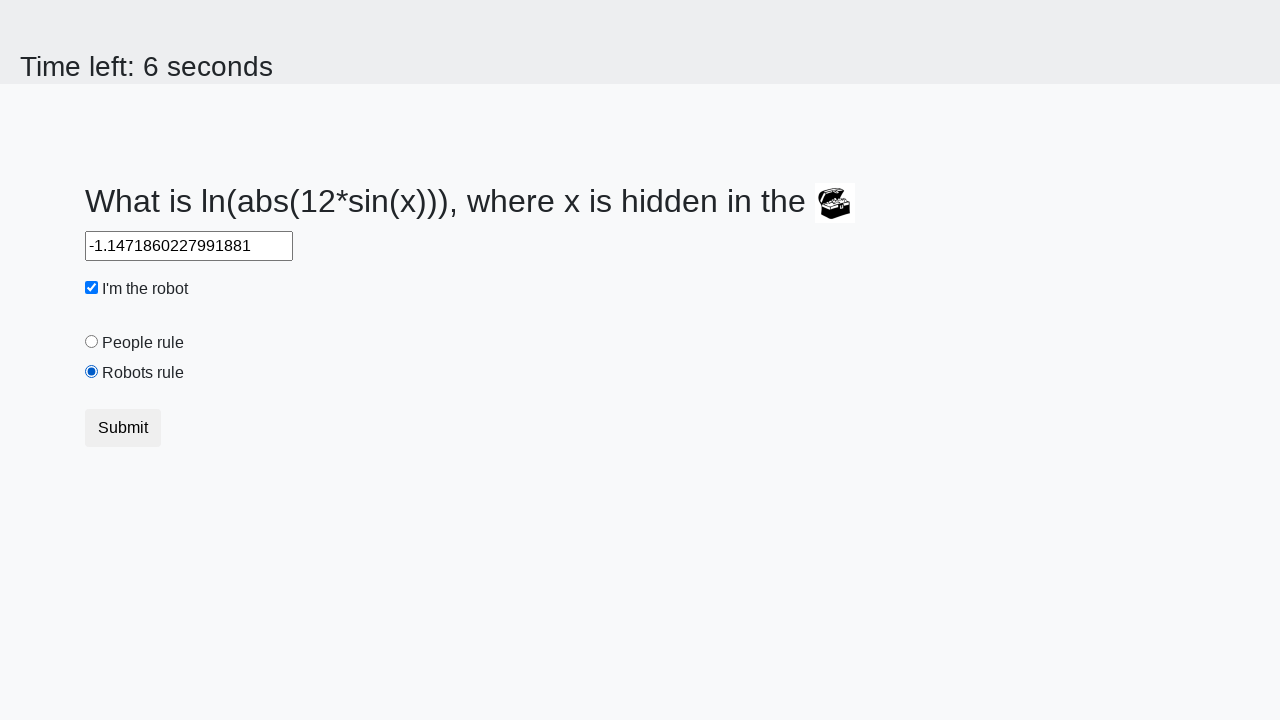

Submitted the form at (123, 428) on button.btn
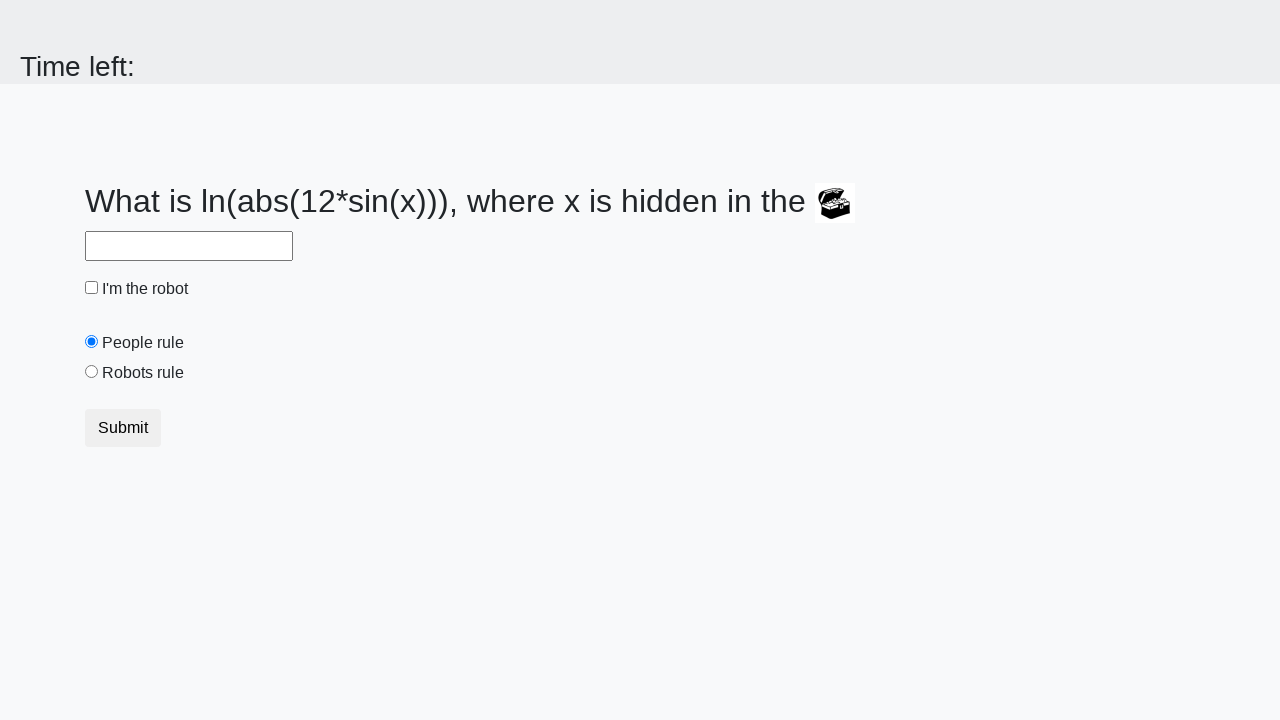

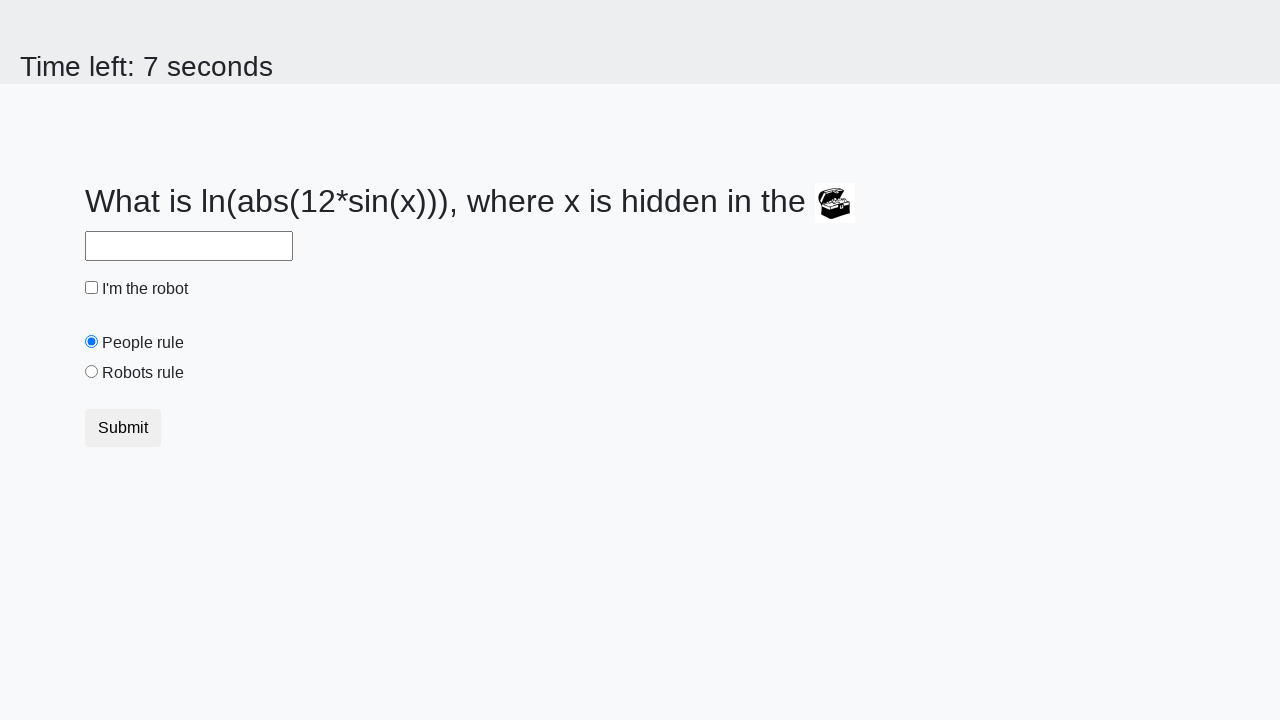